Navigates to broken images page to verify image loading status

Starting URL: http://the-internet.herokuapp.com/

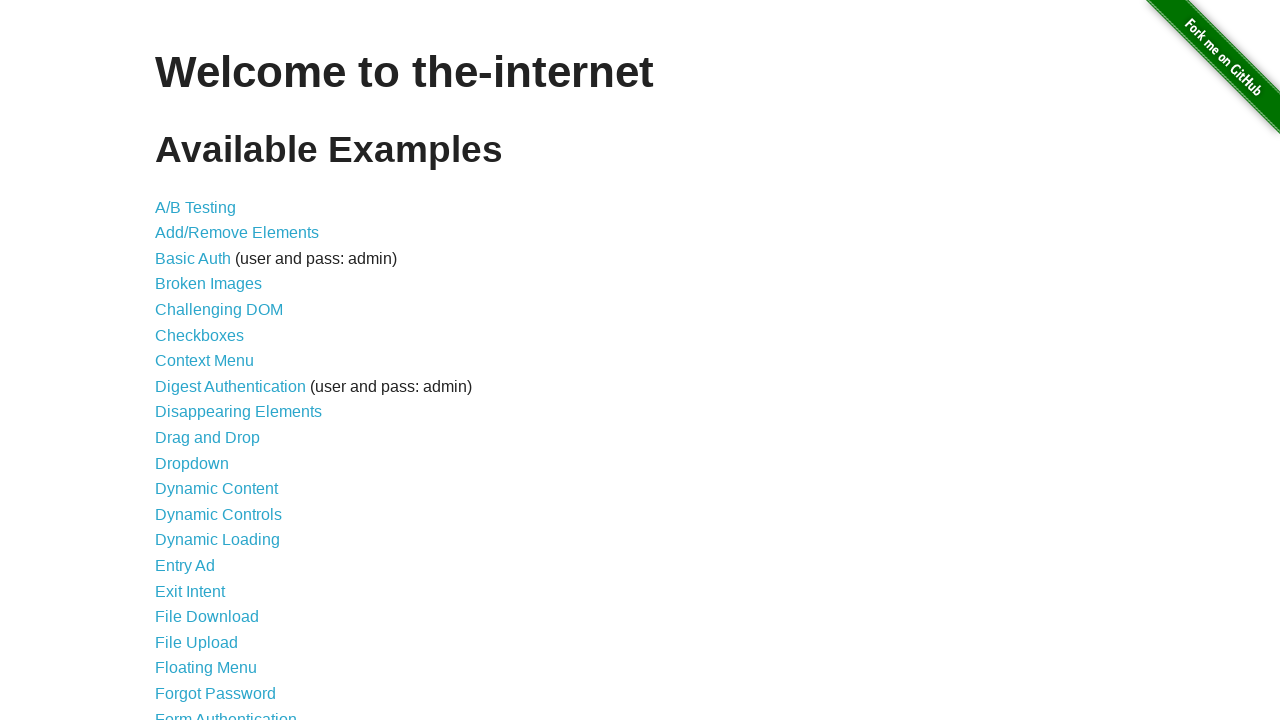

Clicked on broken images link at (208, 284) on a[href='/broken_images']
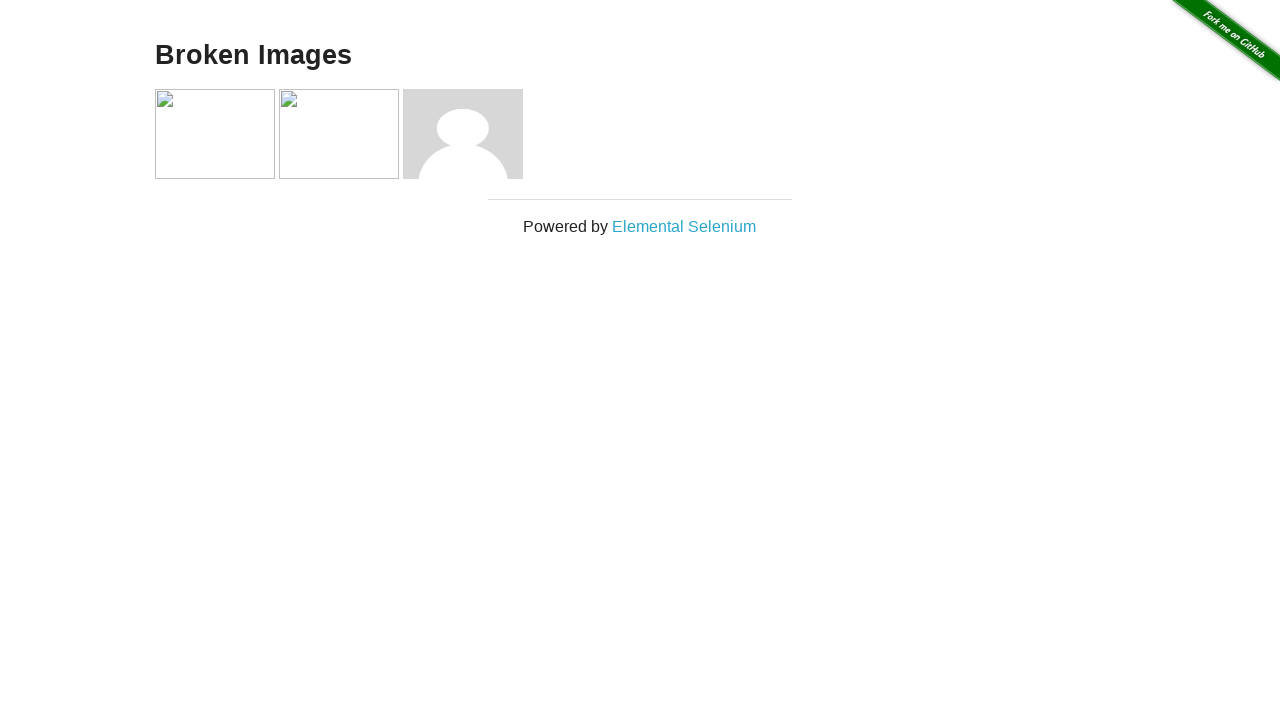

Images loaded on broken images page
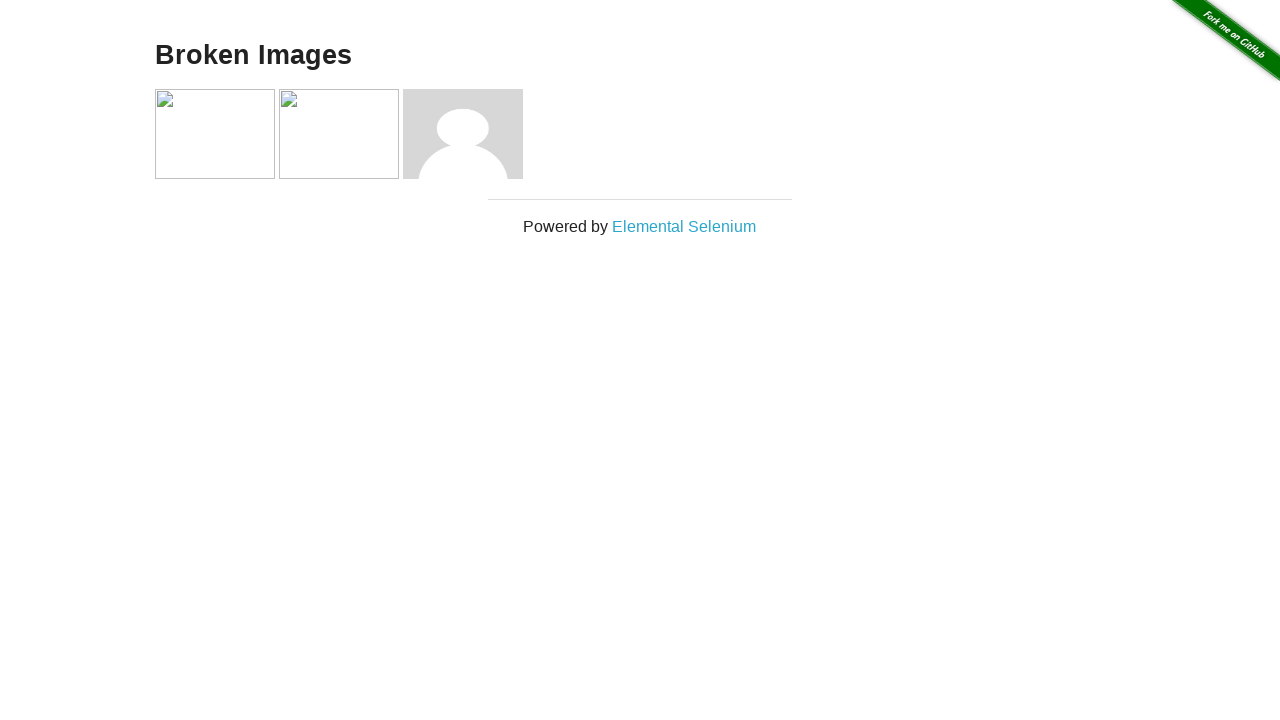

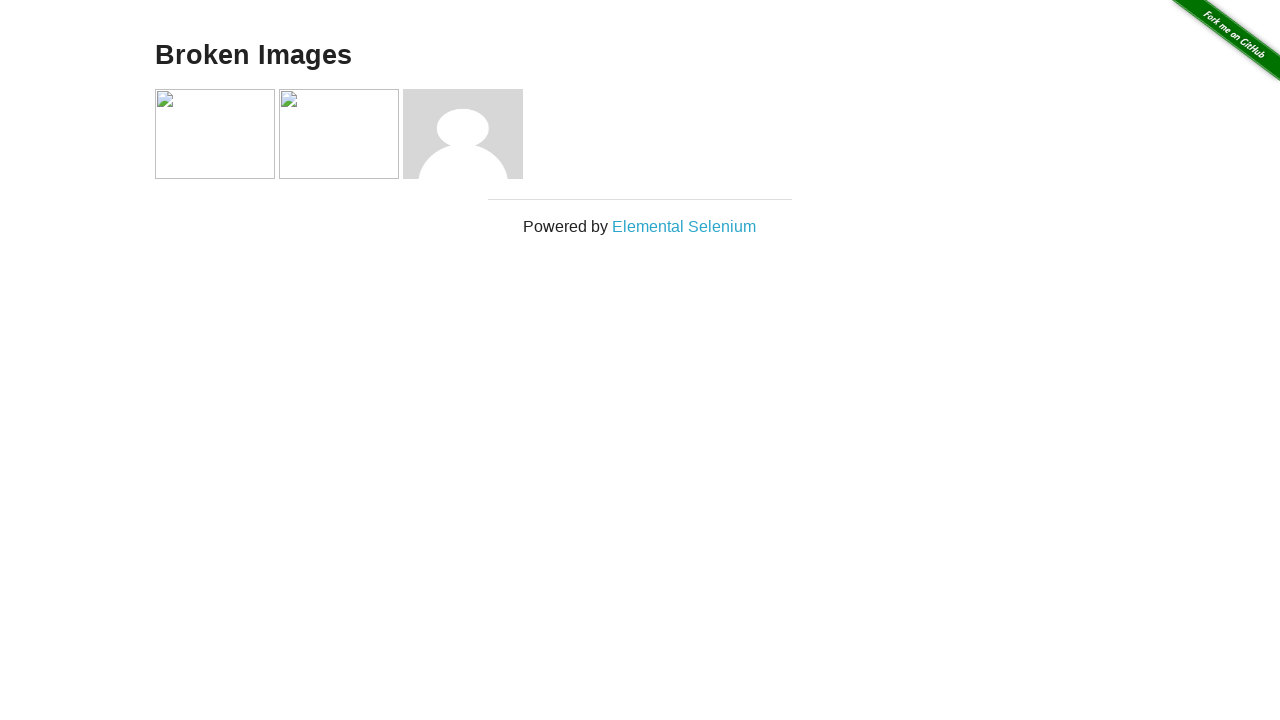